Navigates to the Register page, enters an invalid email, submits the form, and verifies the validation error message

Starting URL: https://www.redmine.org

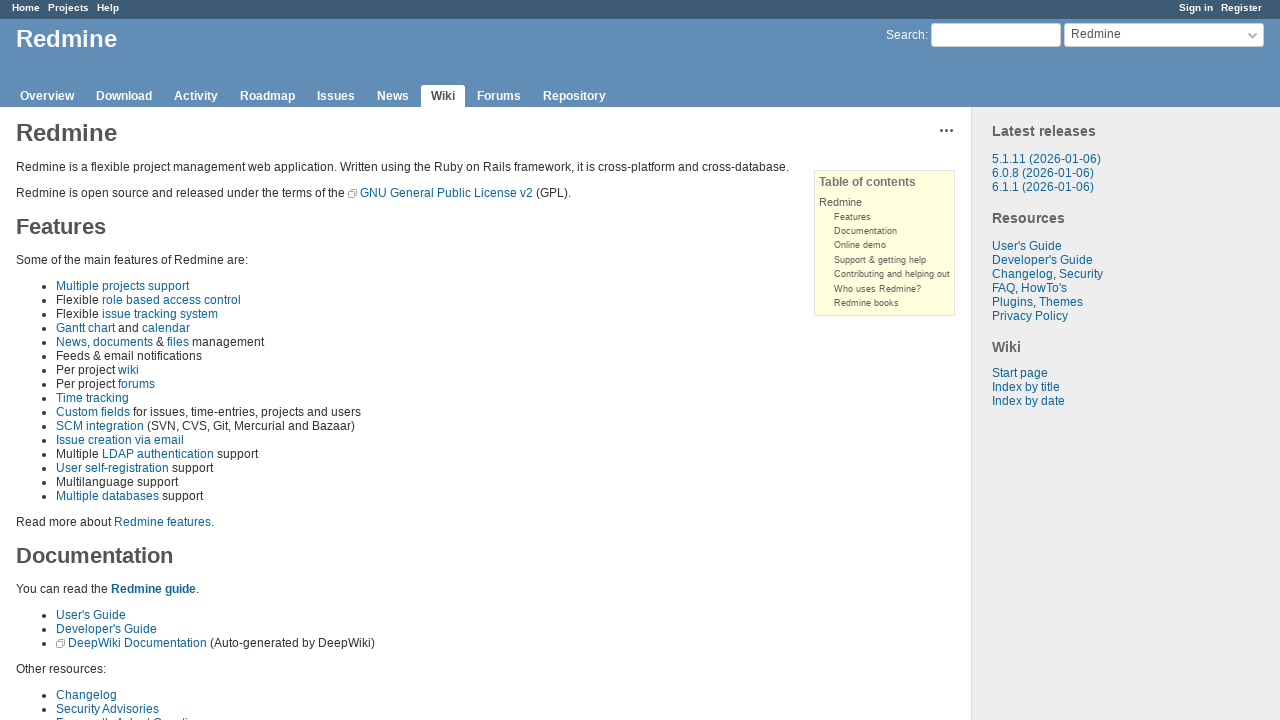

Clicked Register link to navigate to registration page at (1242, 8) on internal:role=link[name="Register"i]
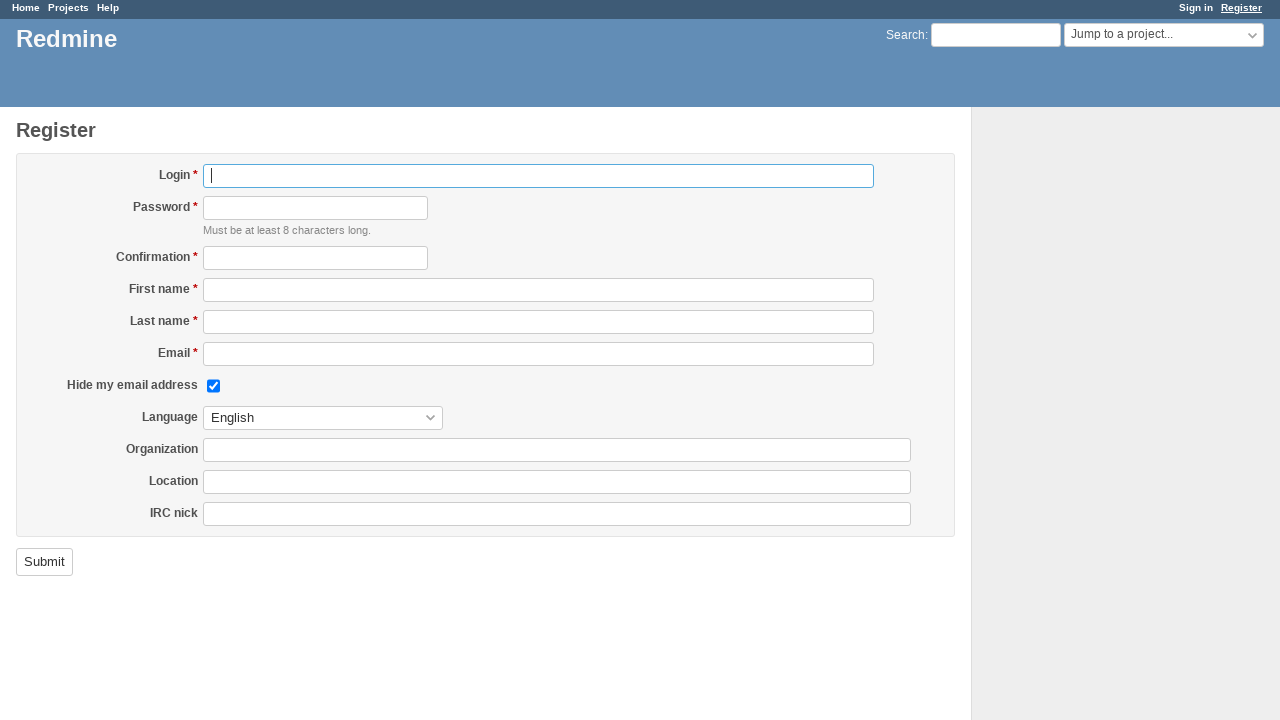

Verified Register heading is visible on the page
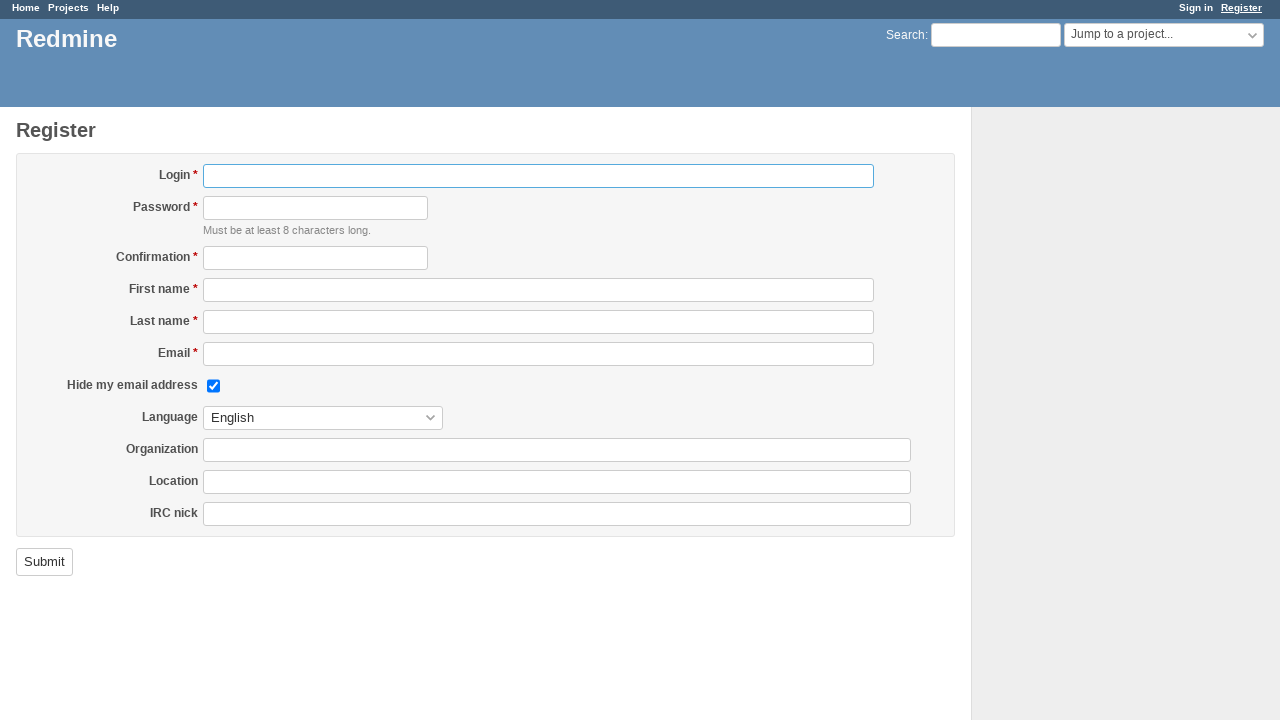

Filled email field with invalid email format 'invalid-email-format' on #user_mail
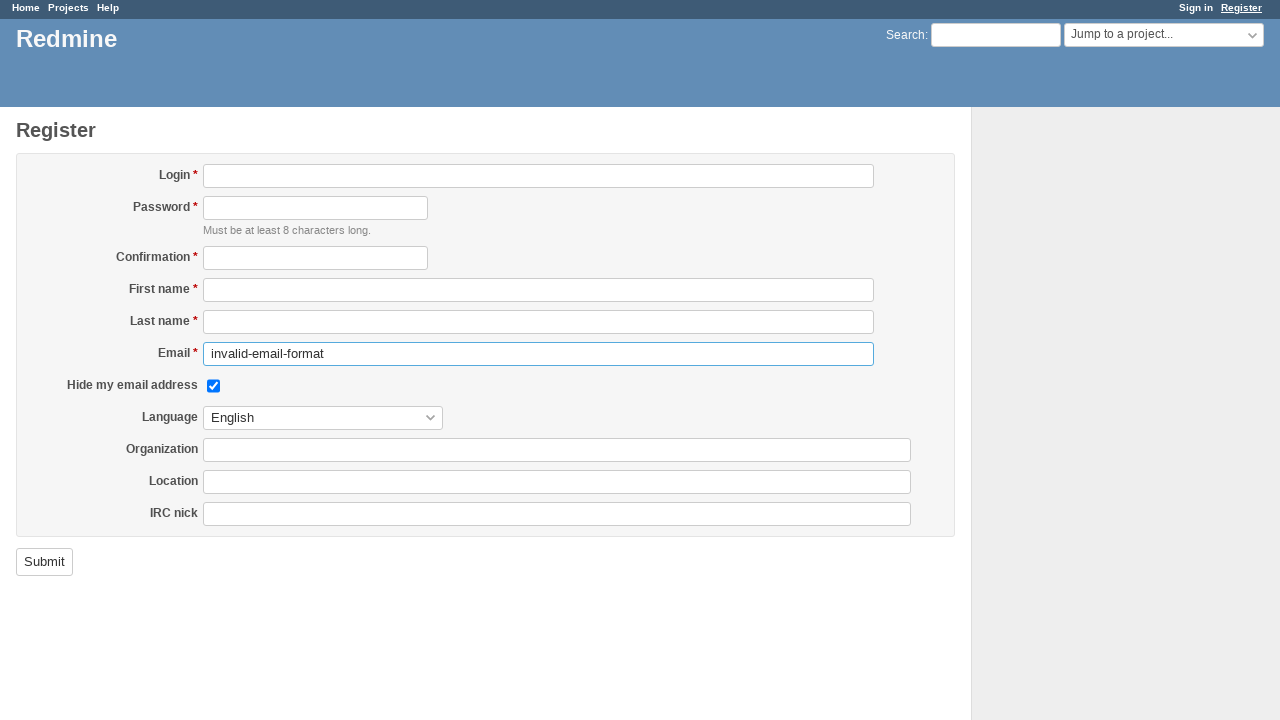

Clicked submit button to attempt form submission with invalid email at (44, 562) on input[type='submit'][name='commit']
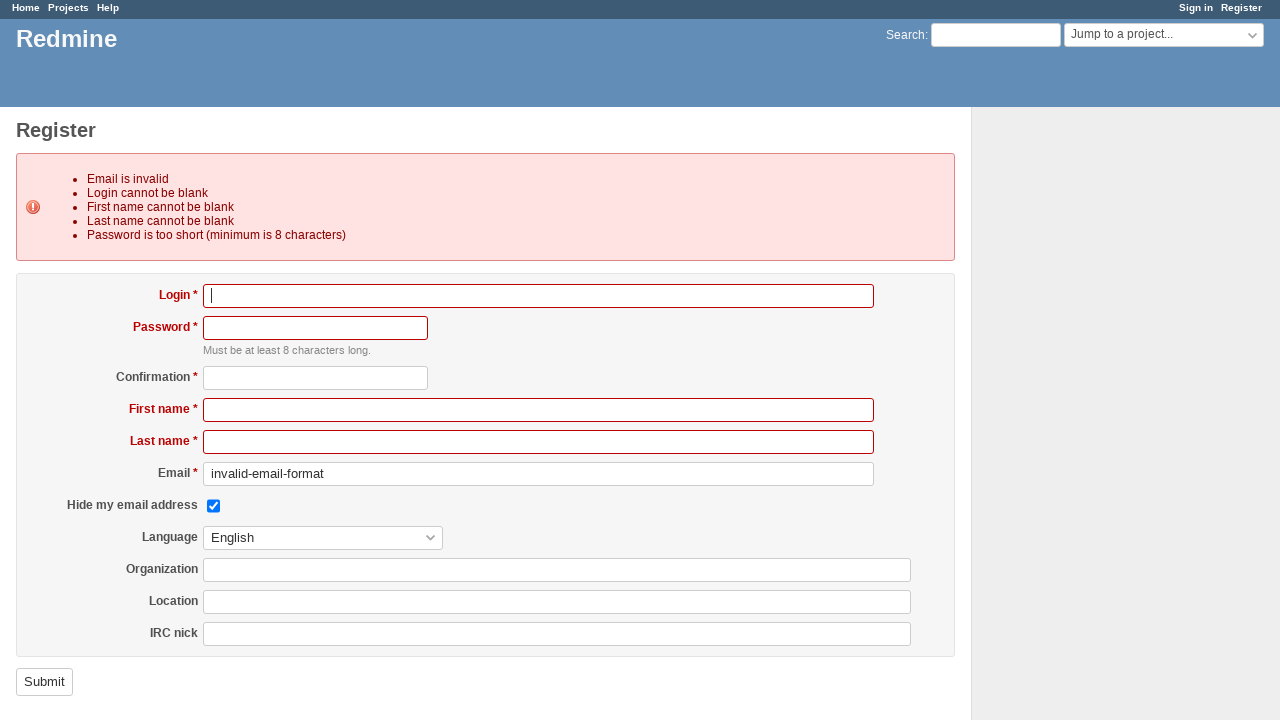

Verified validation error message 'Email is invalid' is visible
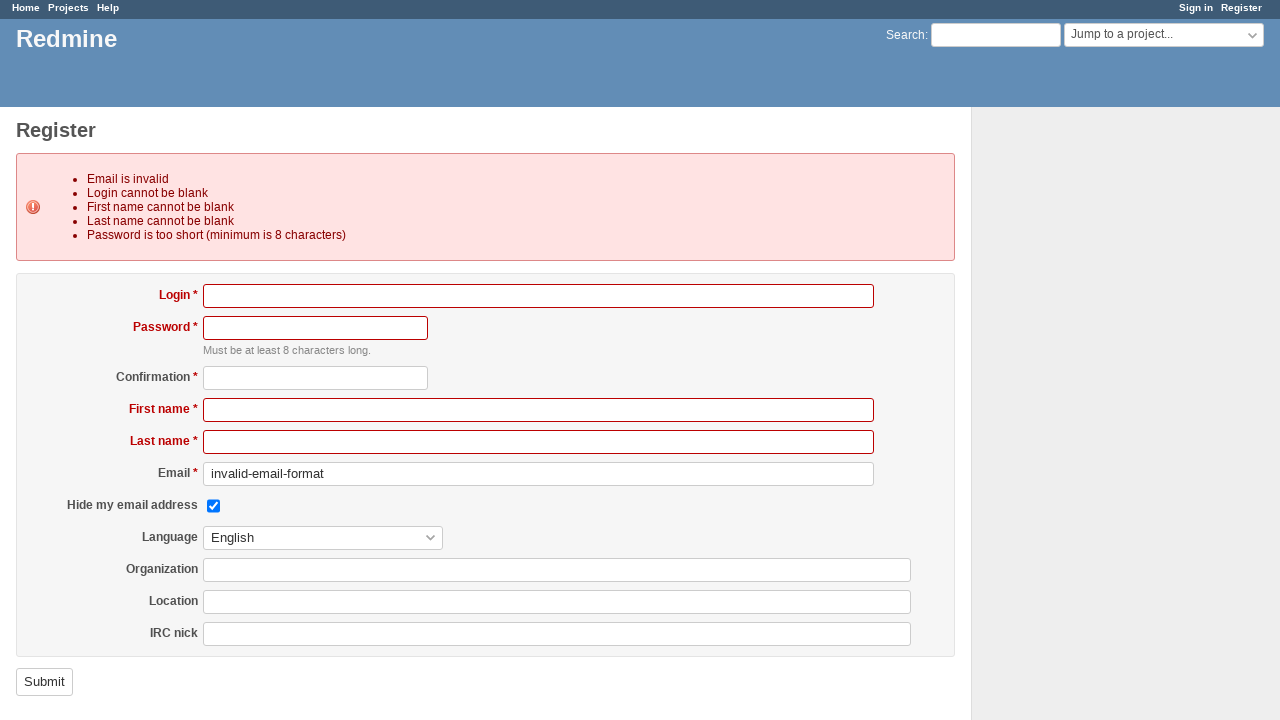

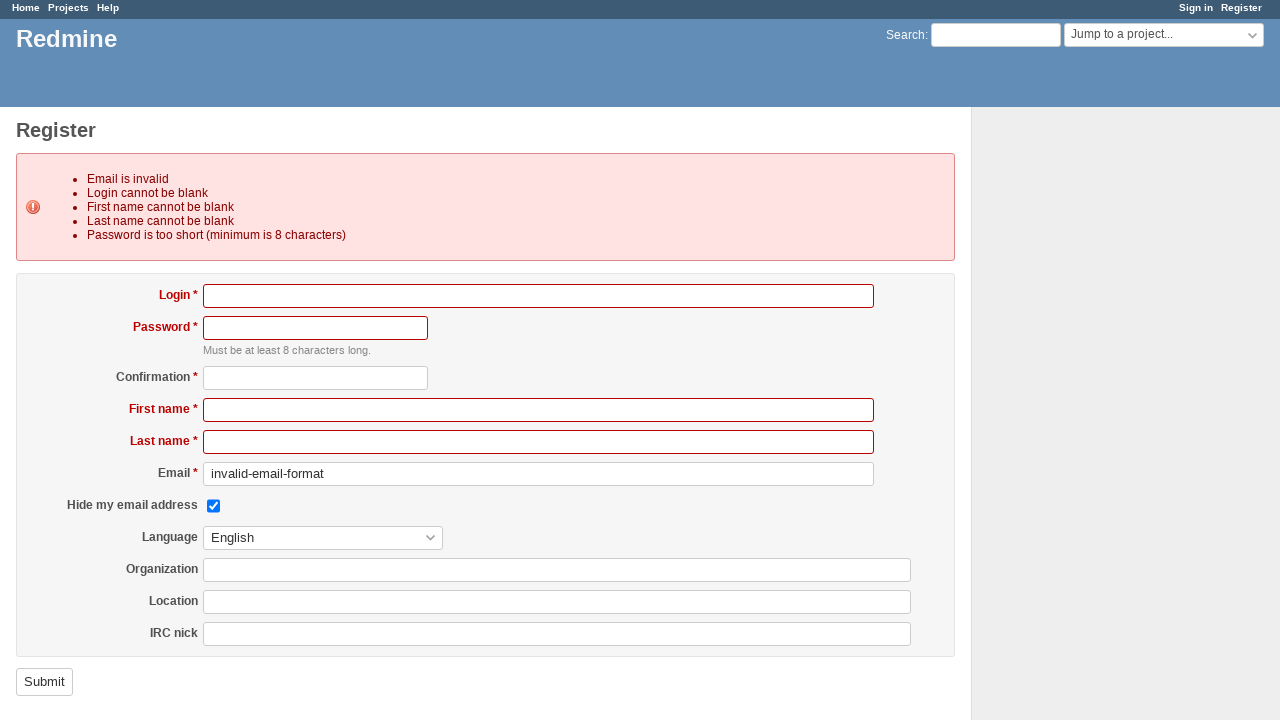